Tests login form validation by entering credentials, clearing both fields, and verifying the "Username is required" error message appears

Starting URL: https://www.saucedemo.com/

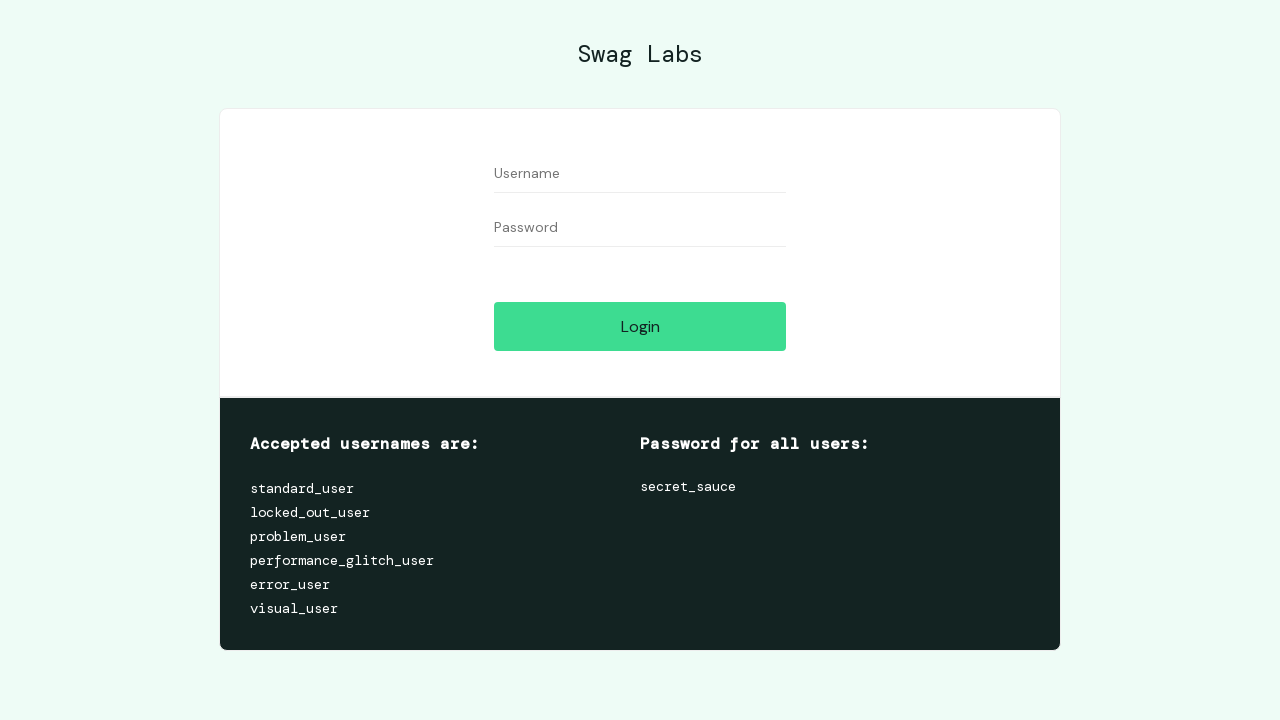

Filled username field with 'testuser' on input[id='user-name']
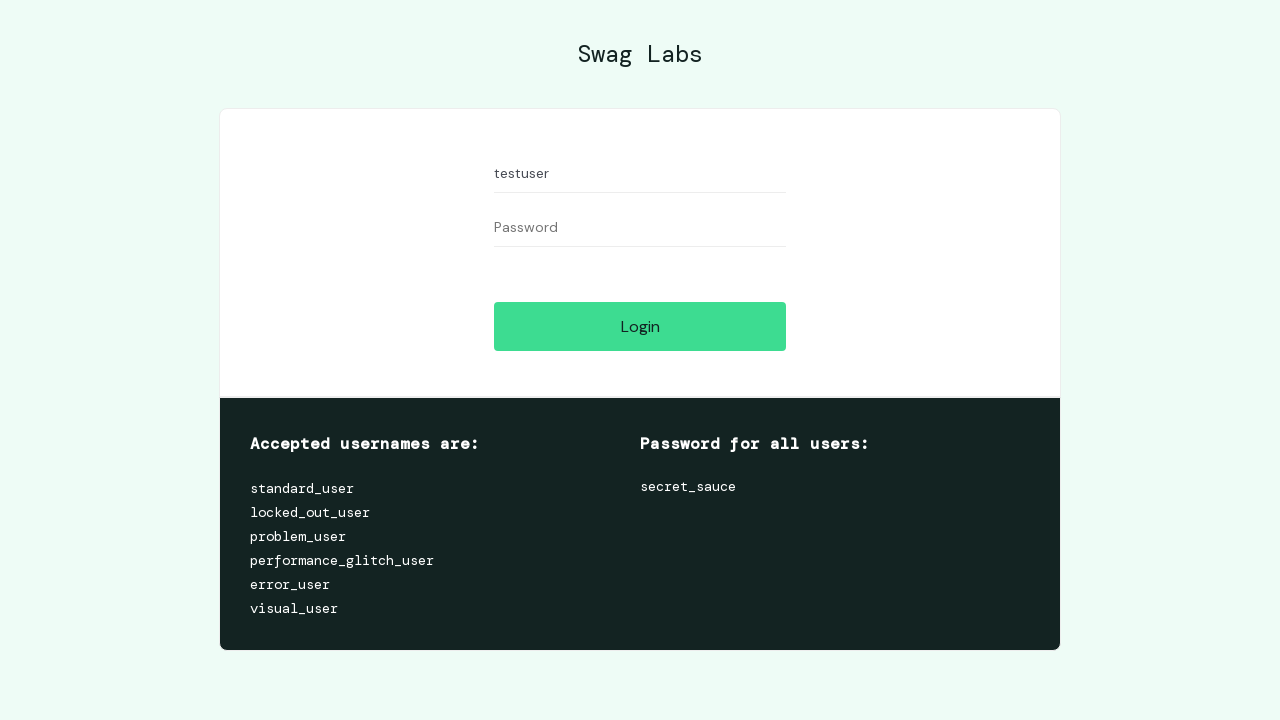

Filled password field with 'testpass123' on input[id='password']
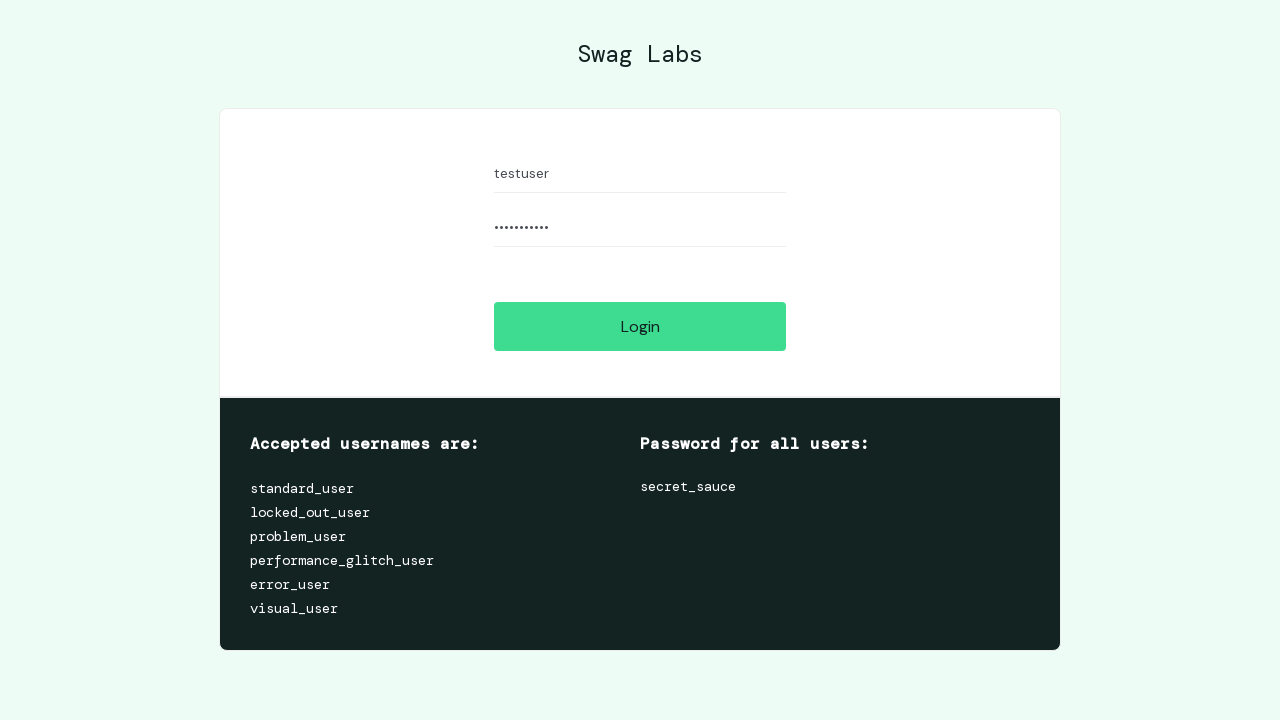

Cleared username field on input[id='user-name']
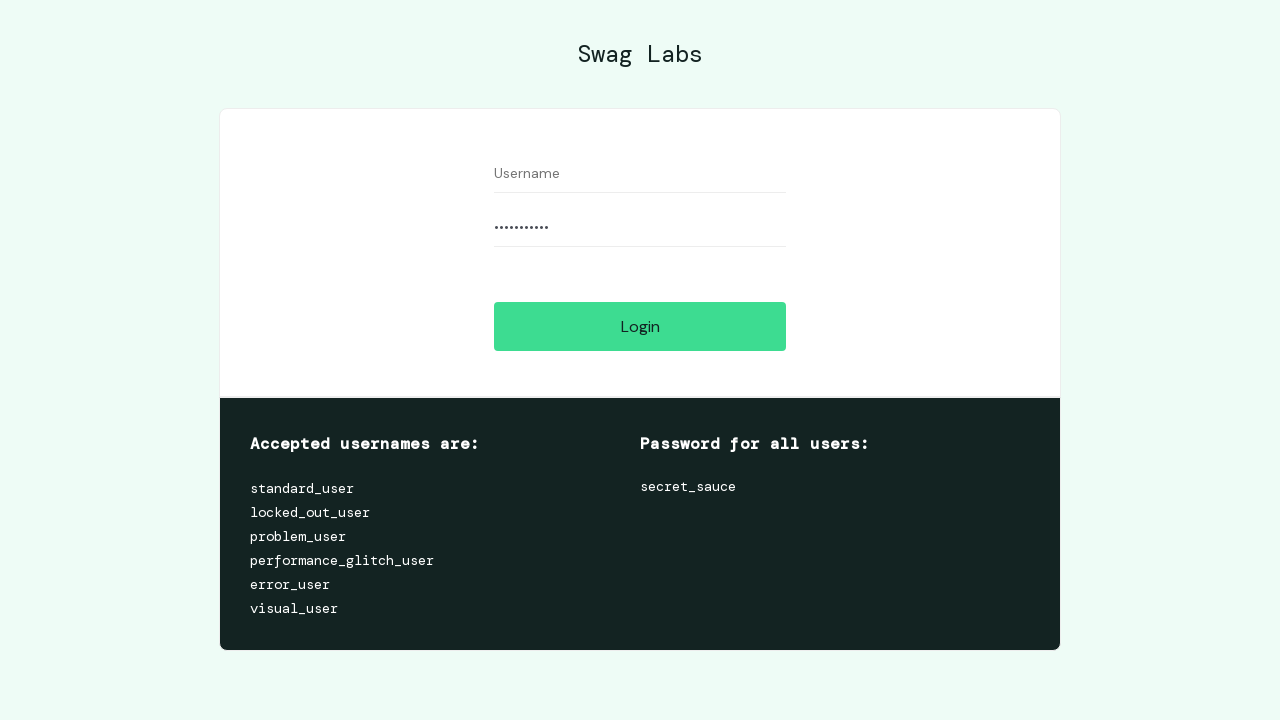

Cleared password field on input[id='password']
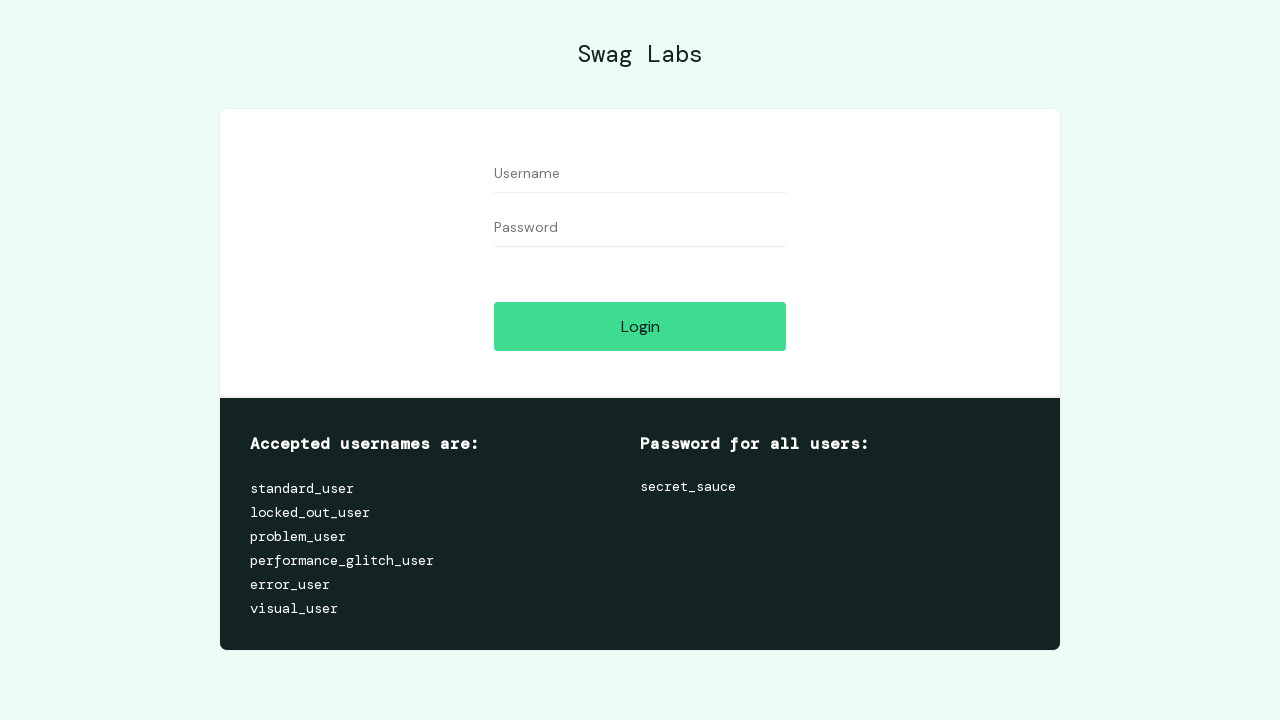

Clicked login button with empty credentials at (640, 326) on input[id='login-button']
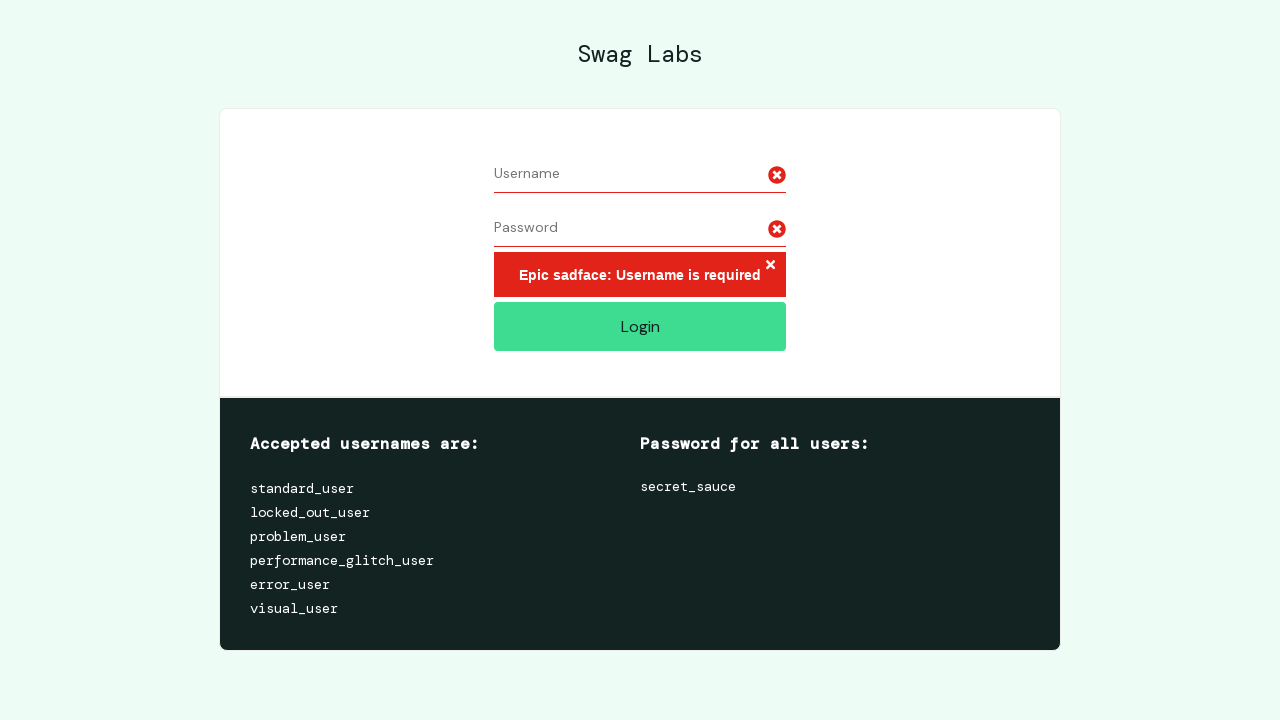

Error message element loaded
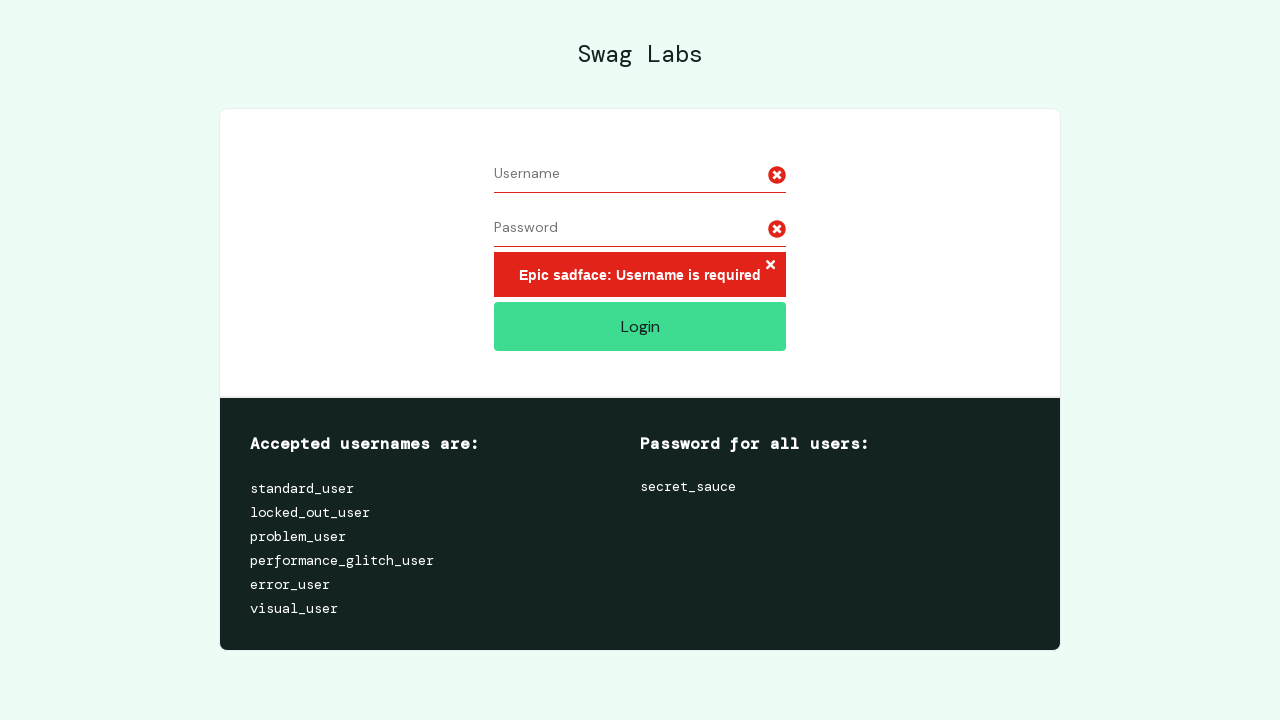

Retrieved error message text: 'Epic sadface: Username is required'
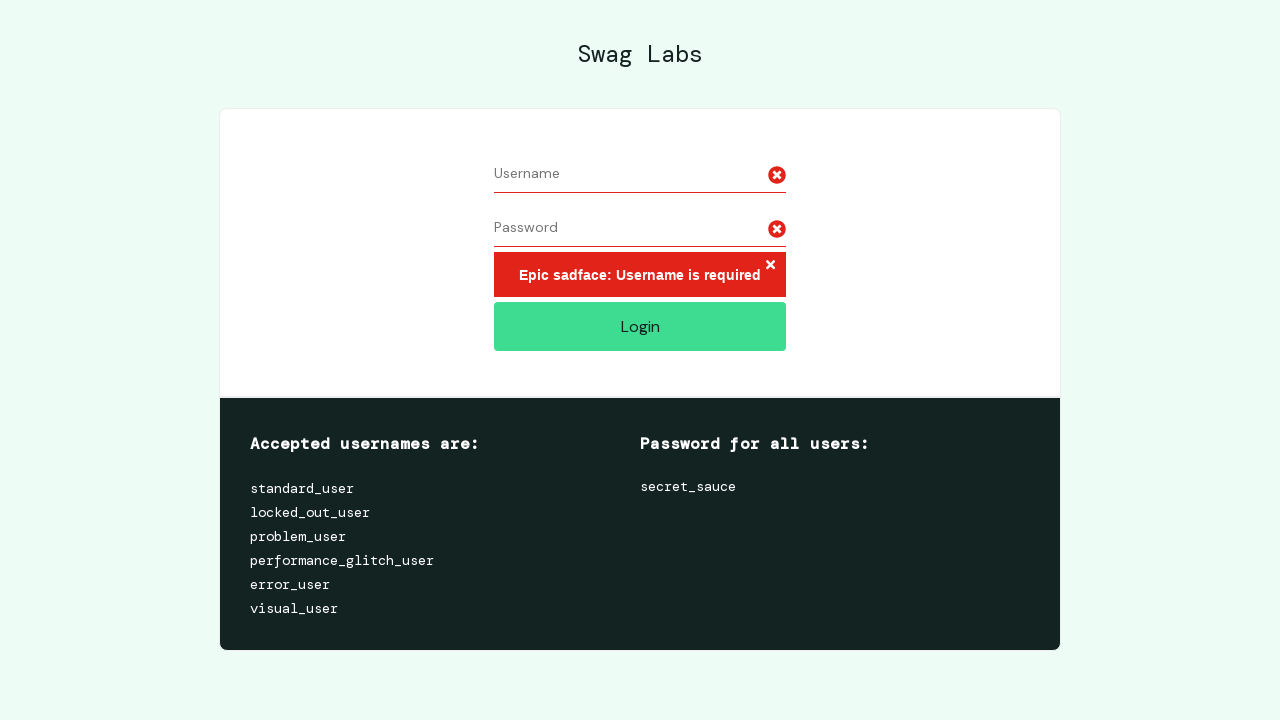

Verified 'Username is required' error message is displayed
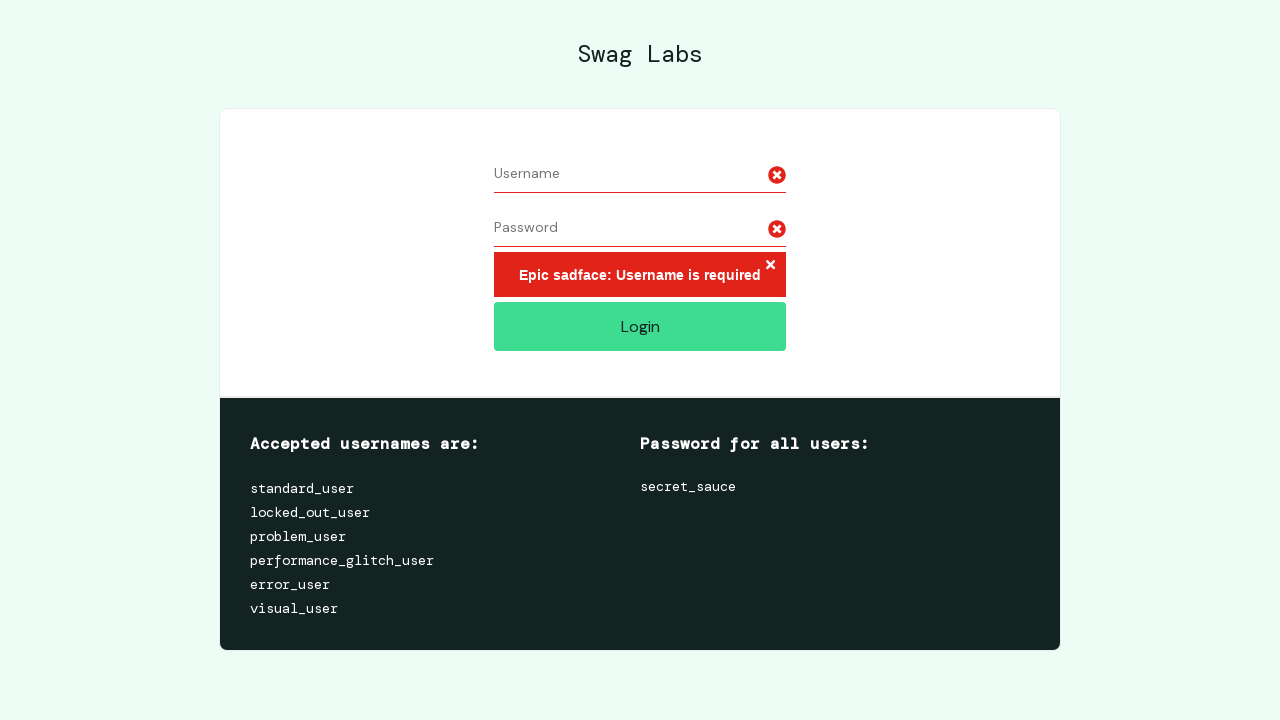

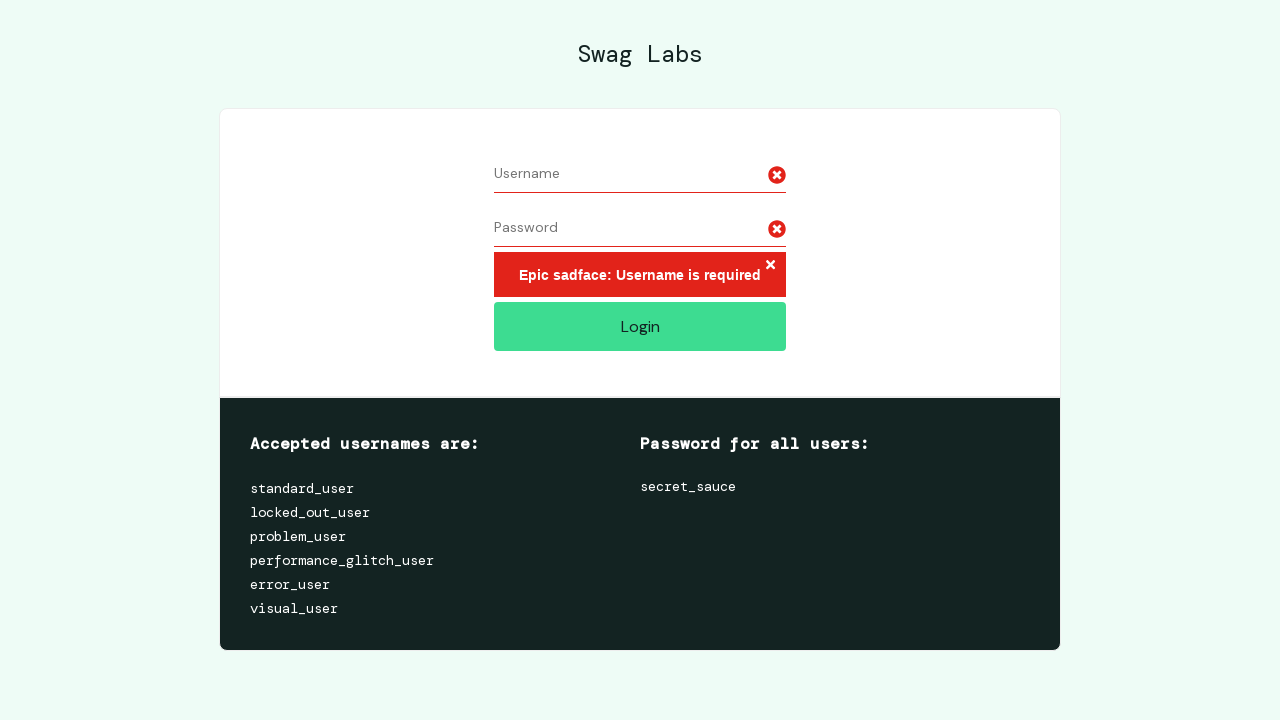